Tests that the dynamic click message disappears after refreshing the page on DemoQA buttons page.

Starting URL: https://demoqa.com/elements

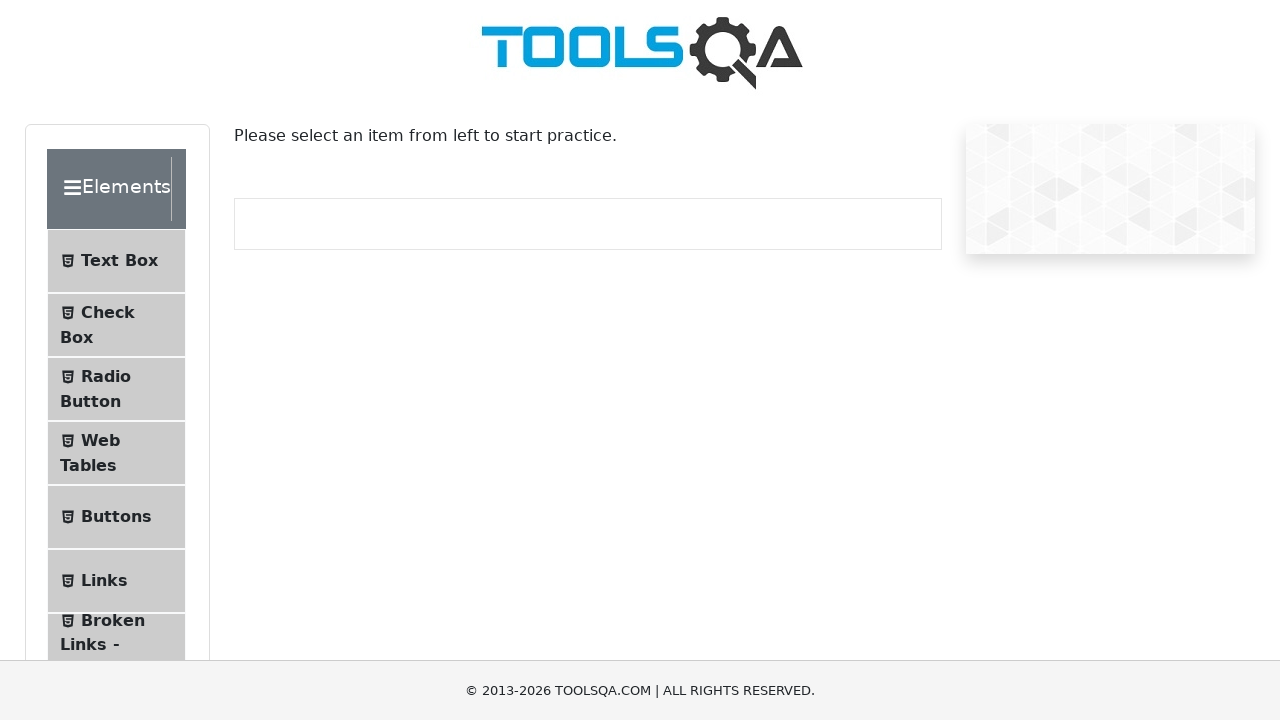

Clicked Buttons menu item at (116, 517) on li:has-text('Buttons')
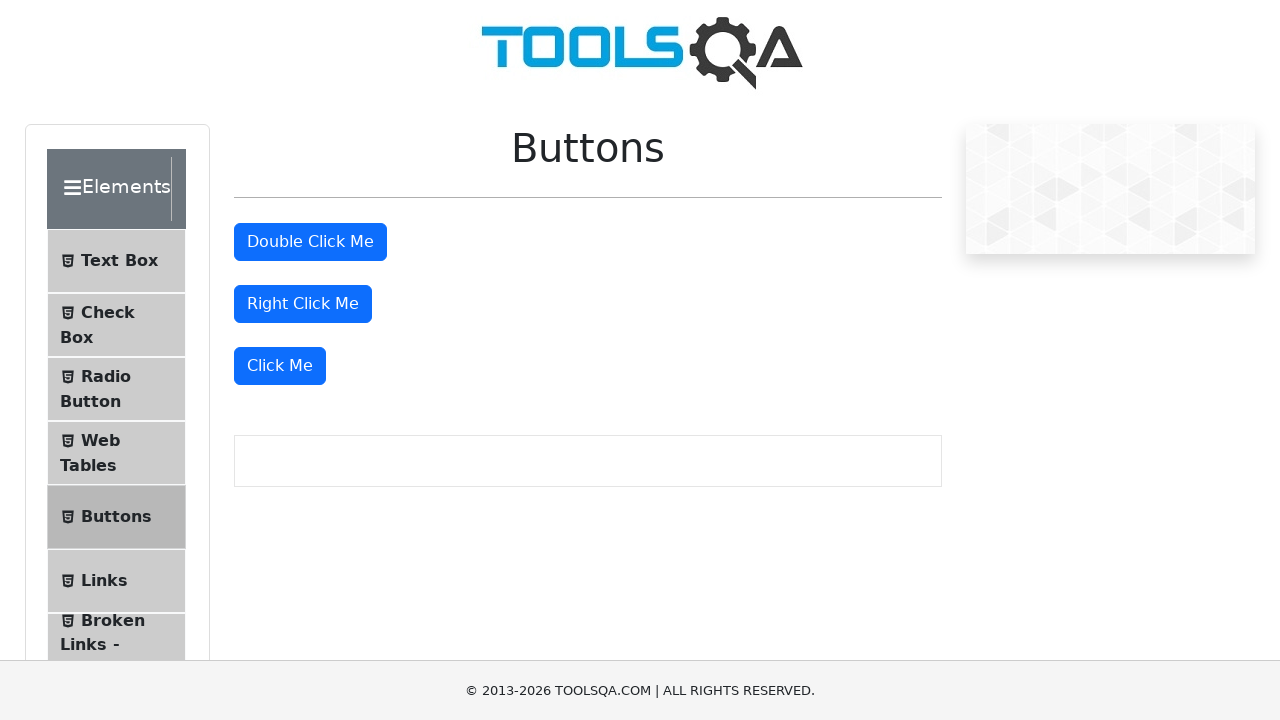

Navigated to DemoQA buttons page
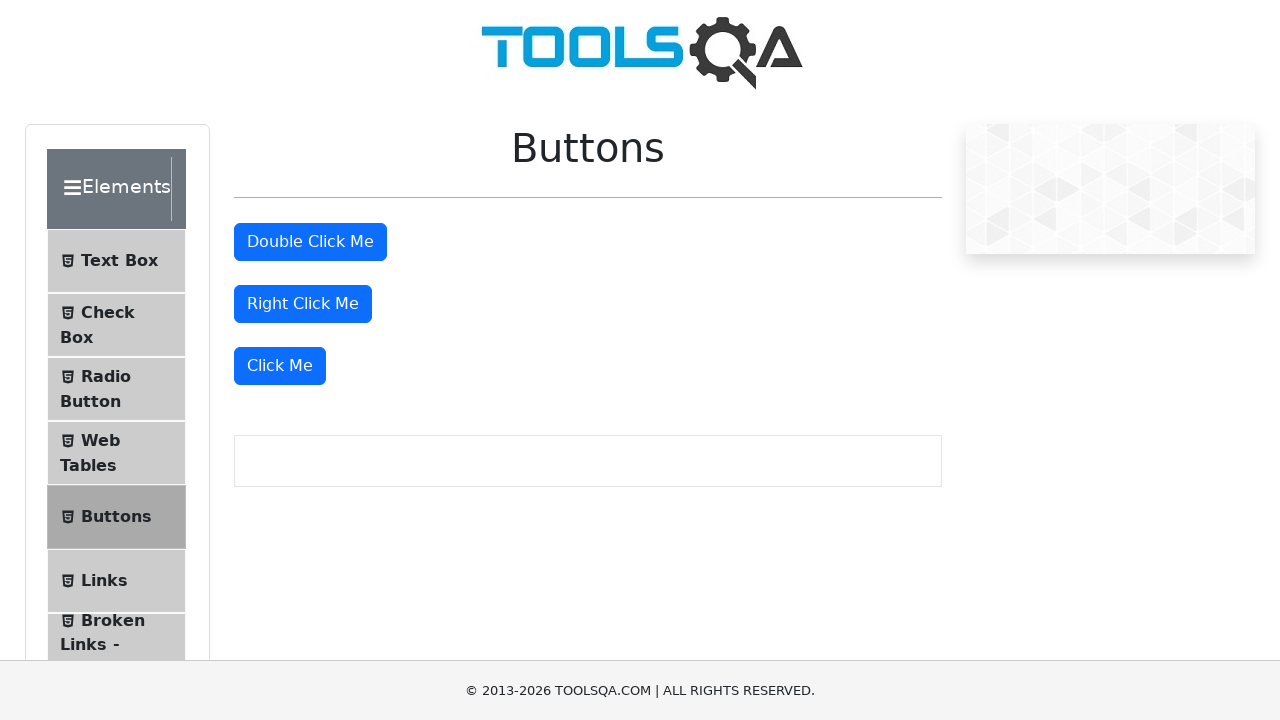

Clicked the 'Click Me' button at (280, 366) on internal:role=button[name="Click Me"s]
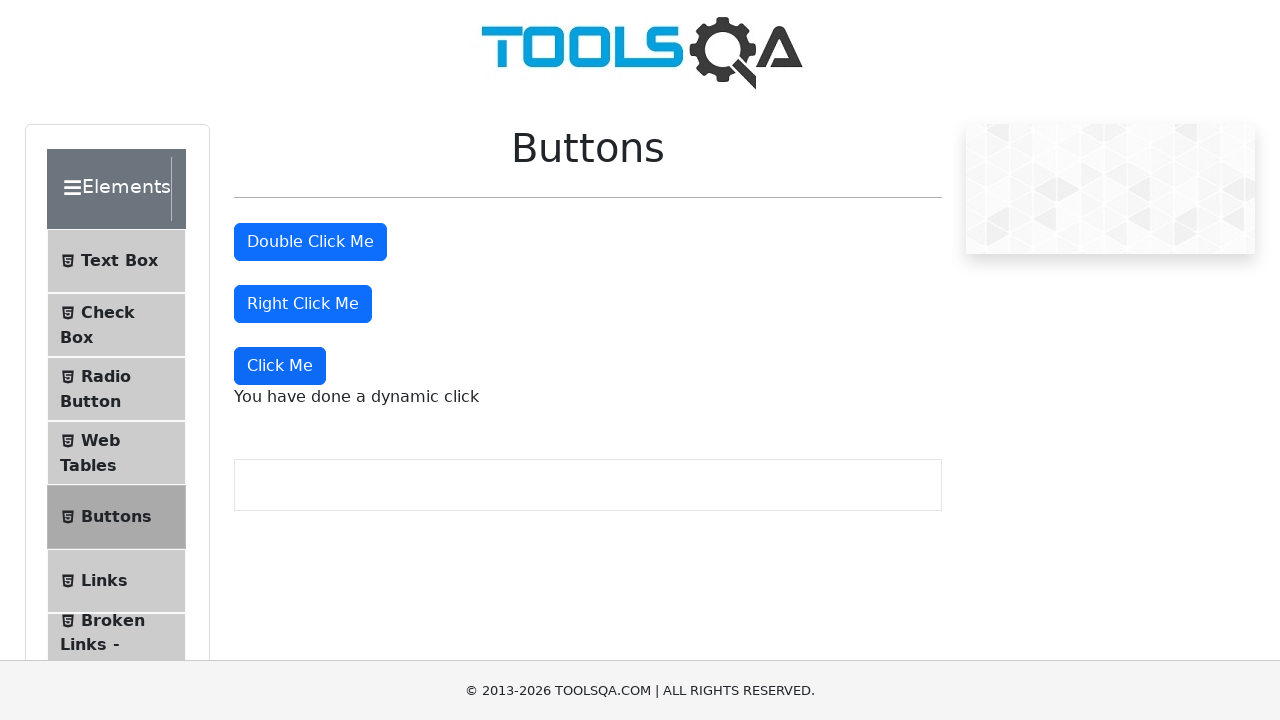

Dynamic click message appeared
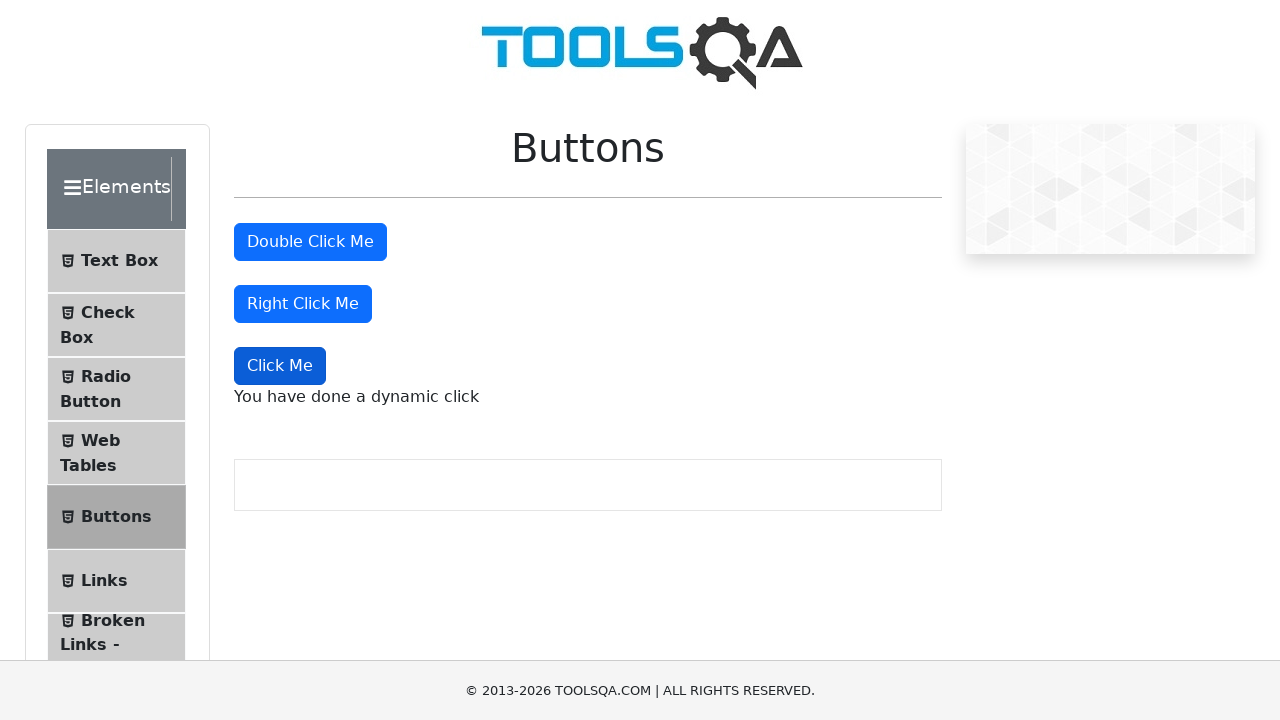

Refreshed the page
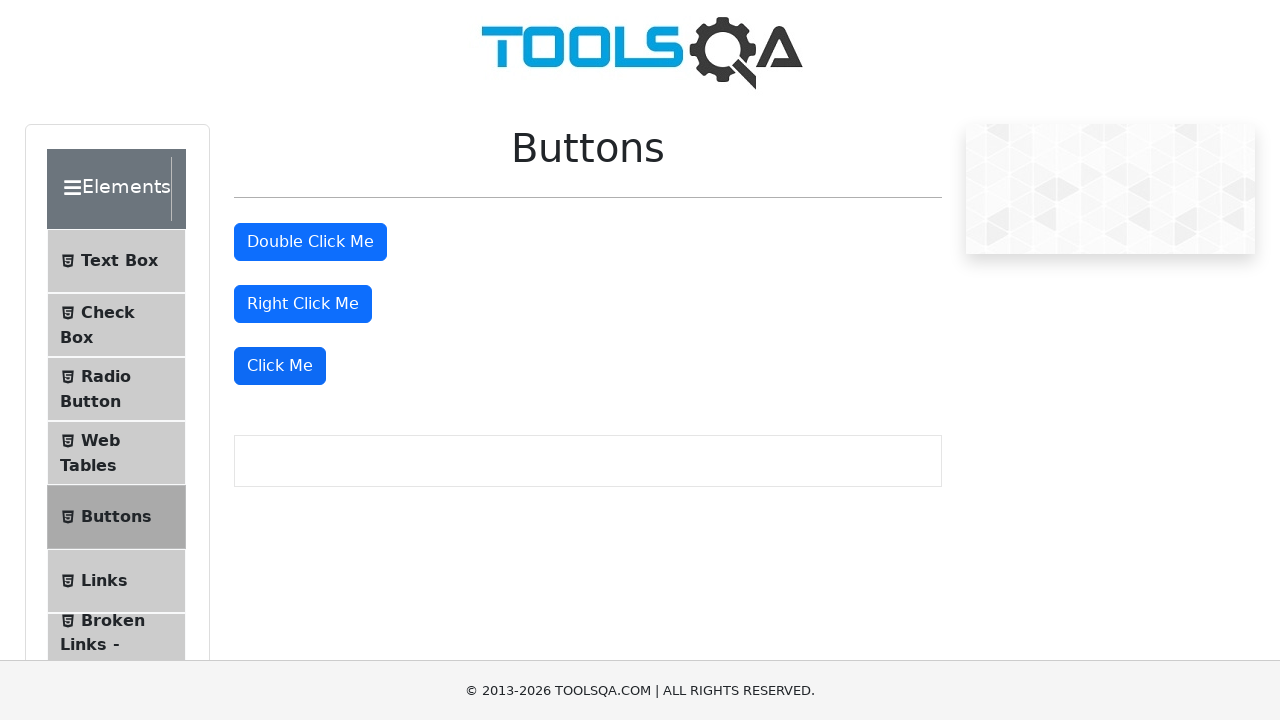

Verified dynamic click message disappeared after page refresh
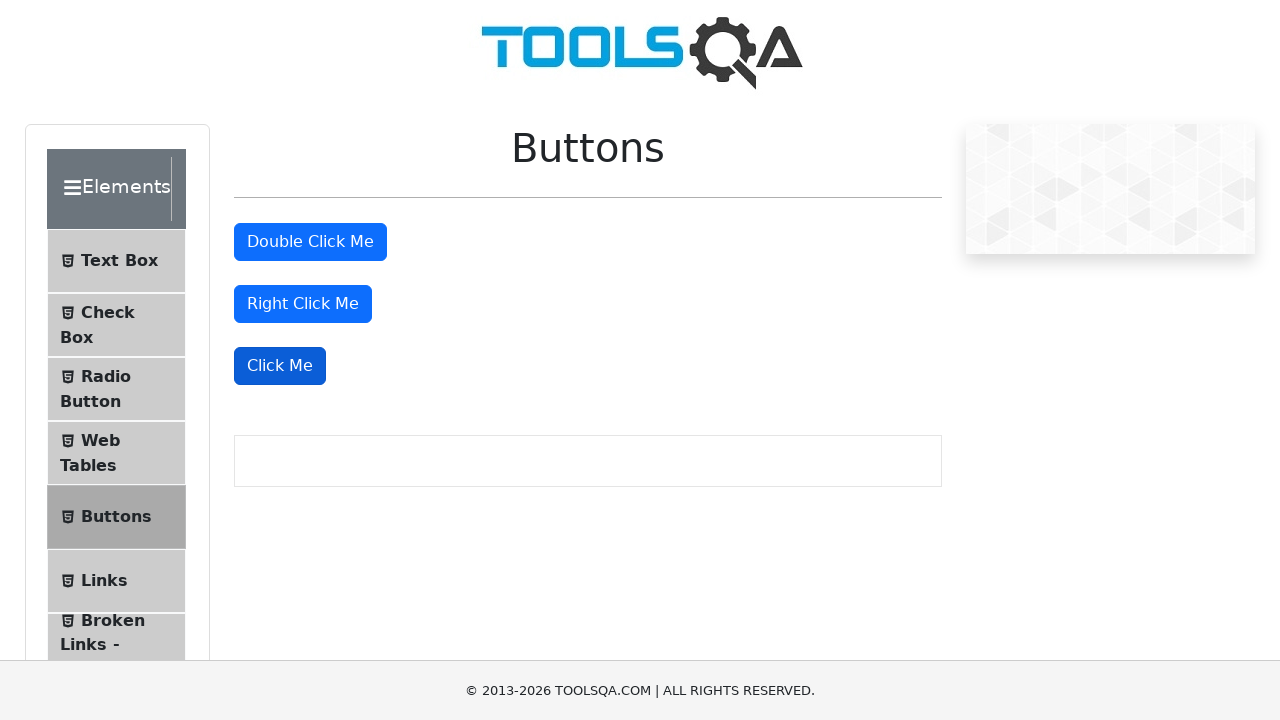

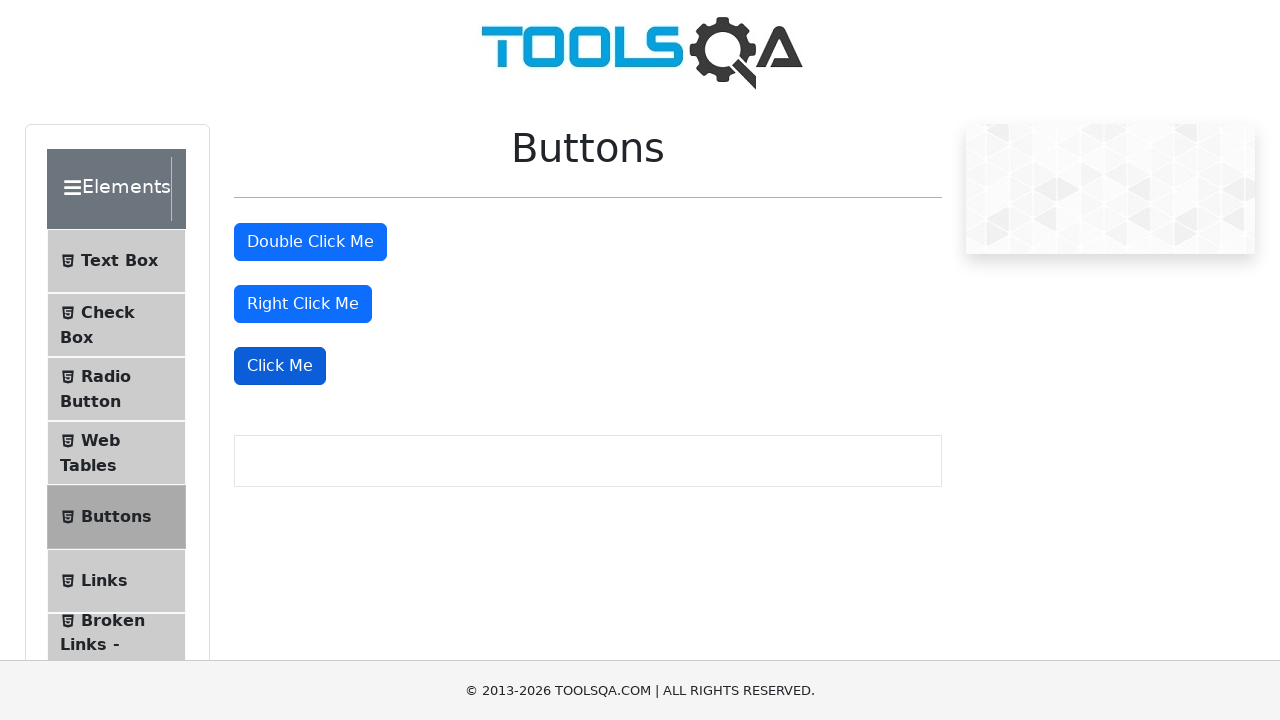